Tests checkbox functionality by checking and unchecking the first checkbox on the page

Starting URL: https://the-internet.herokuapp.com/checkboxes

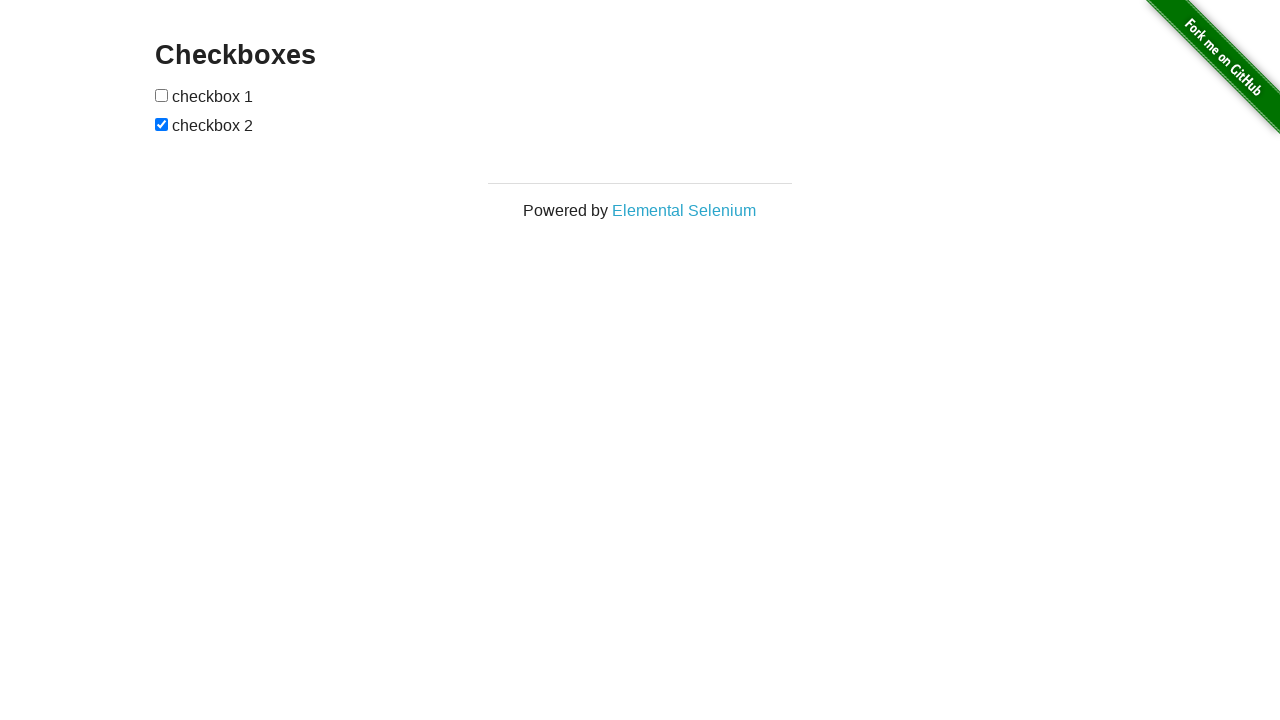

Navigated to checkbox test page
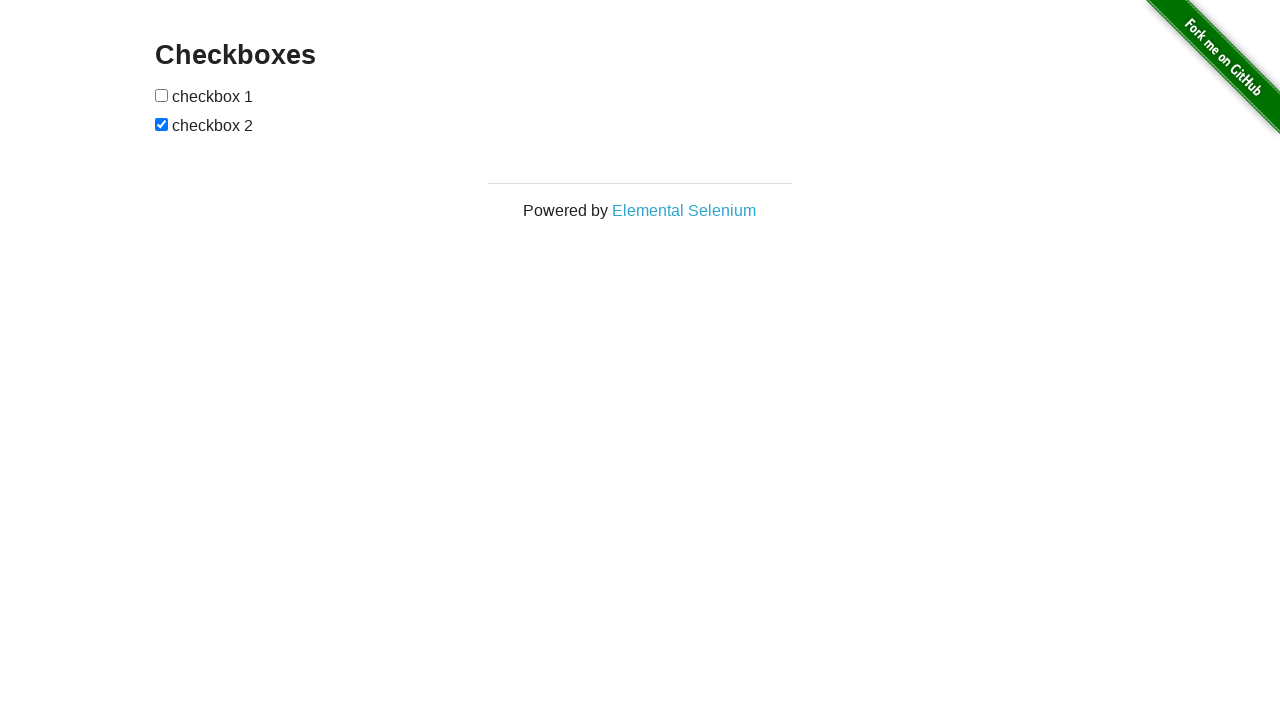

Located the first checkbox element
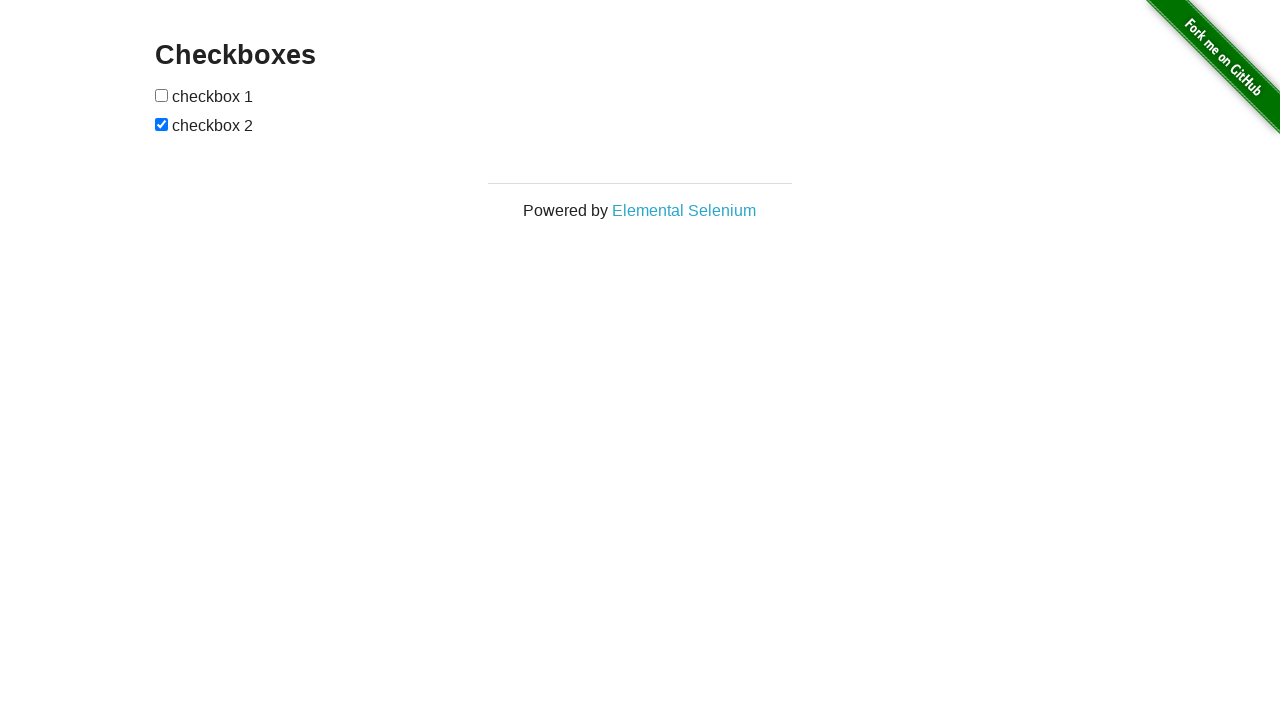

Checked the first checkbox at (162, 95) on xpath=//*[@id='checkboxes']/input[1]
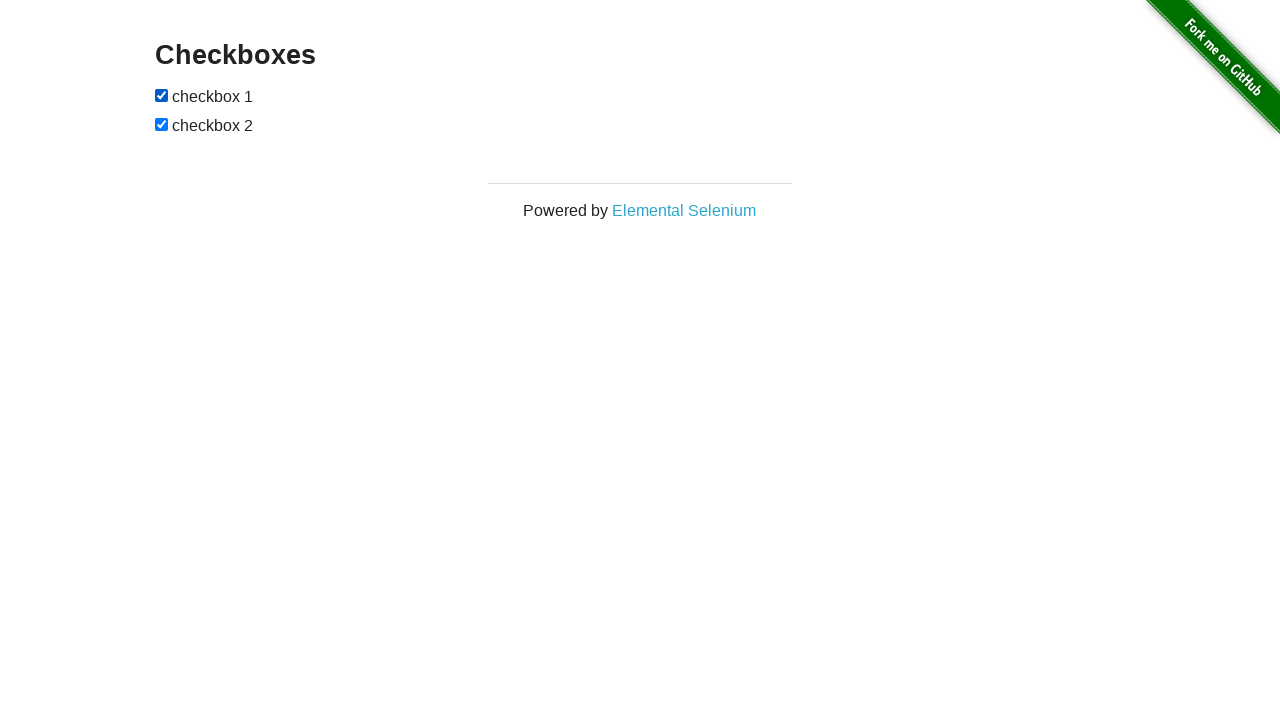

Waited 2 seconds to observe checkbox checked state
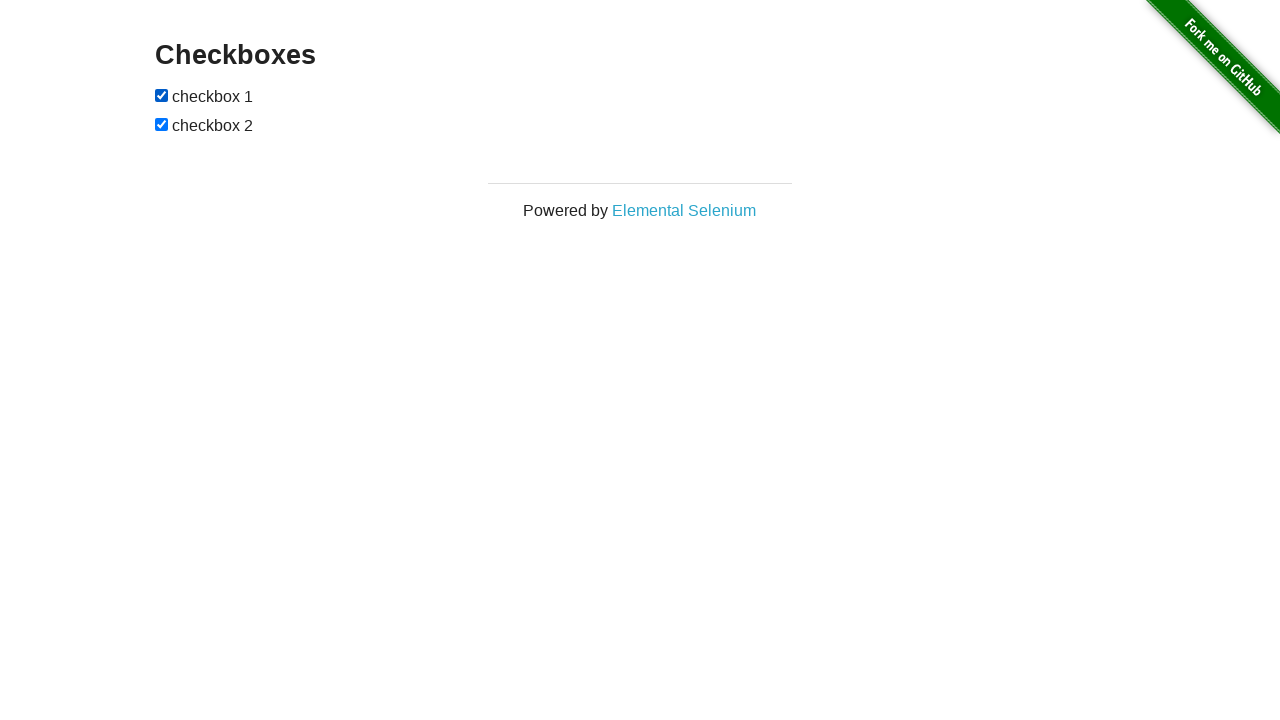

Unchecked the first checkbox at (162, 95) on xpath=//*[@id='checkboxes']/input[1]
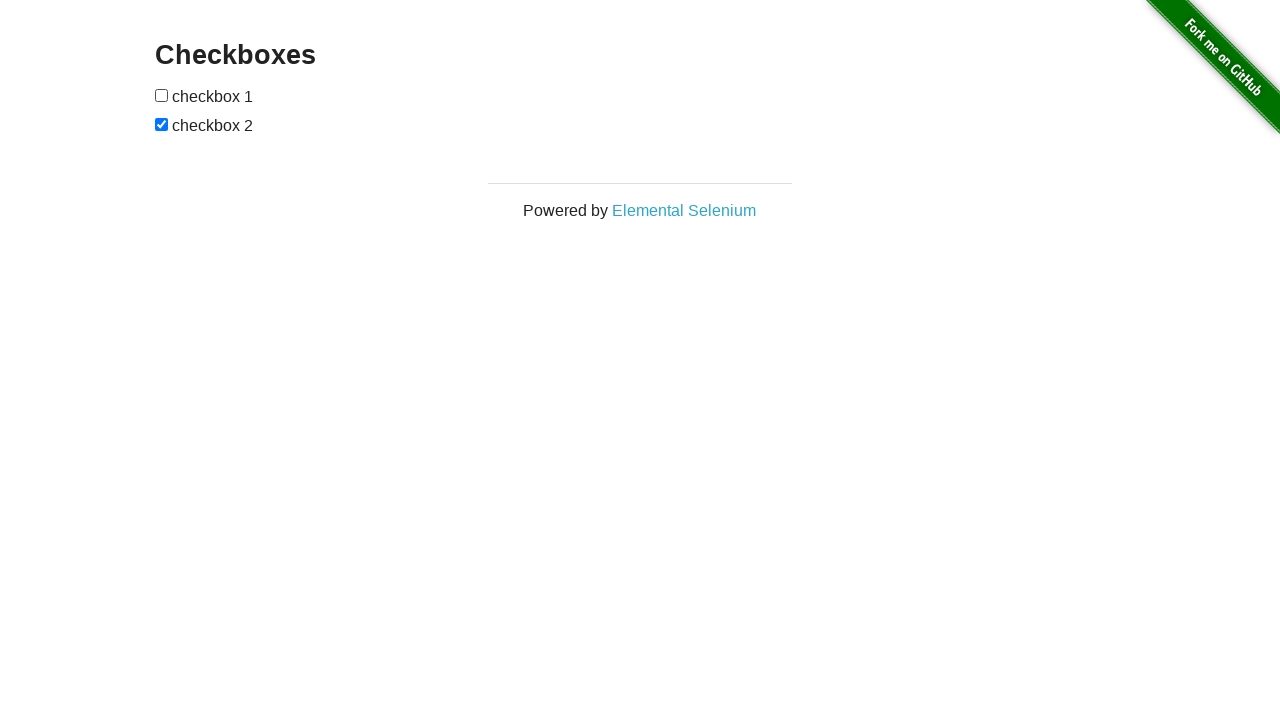

Waited 2 seconds to observe checkbox unchecked state
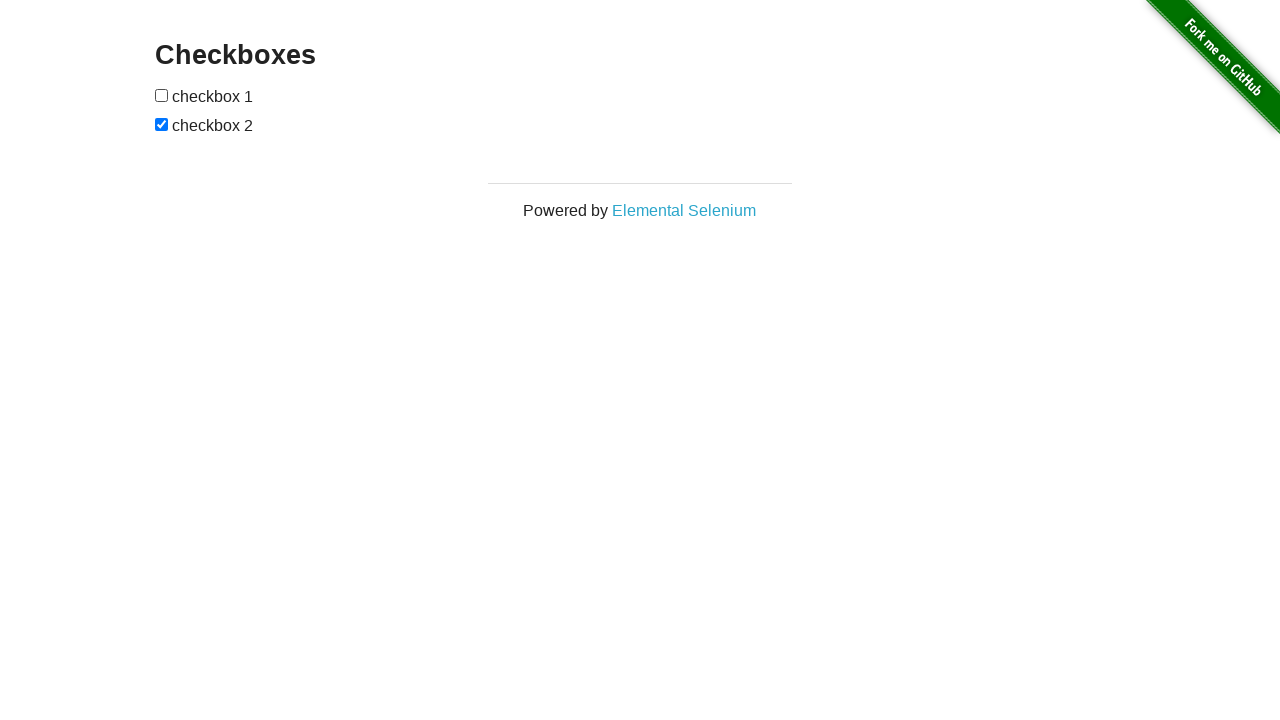

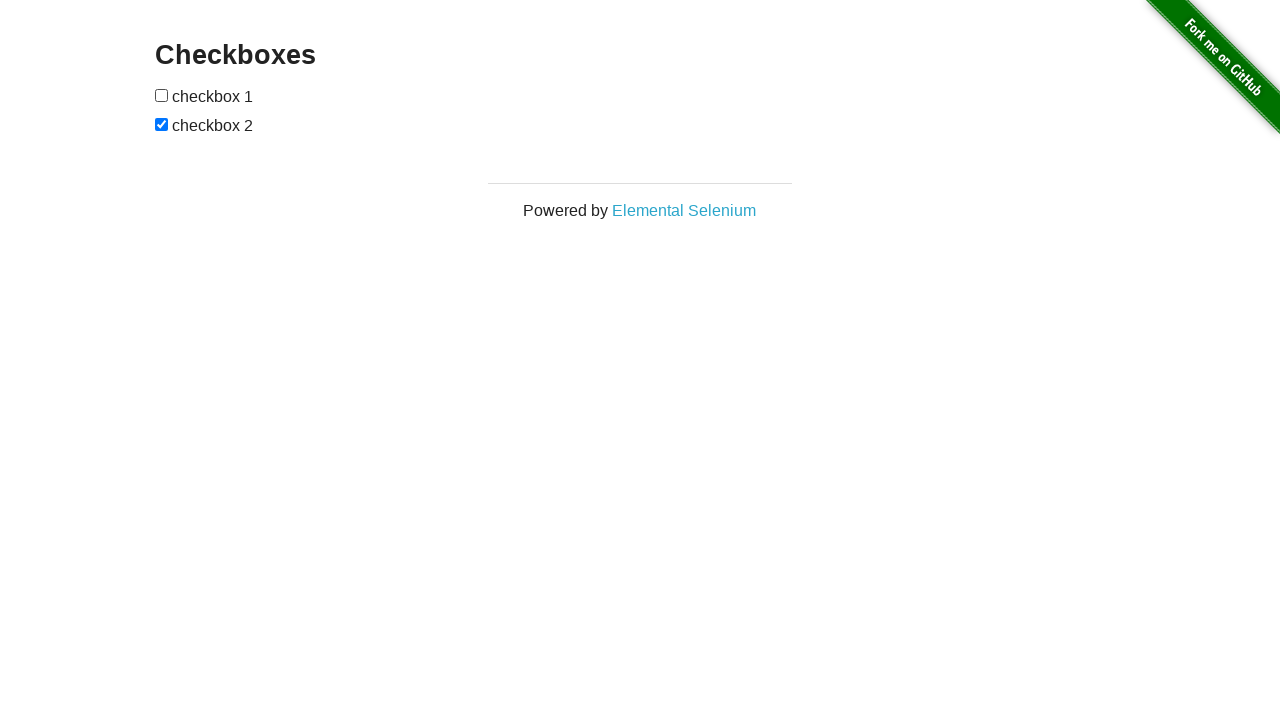